Tests Microsoft homepage by navigating to it and verifying the page title

Starting URL: https://www.microsoft.com

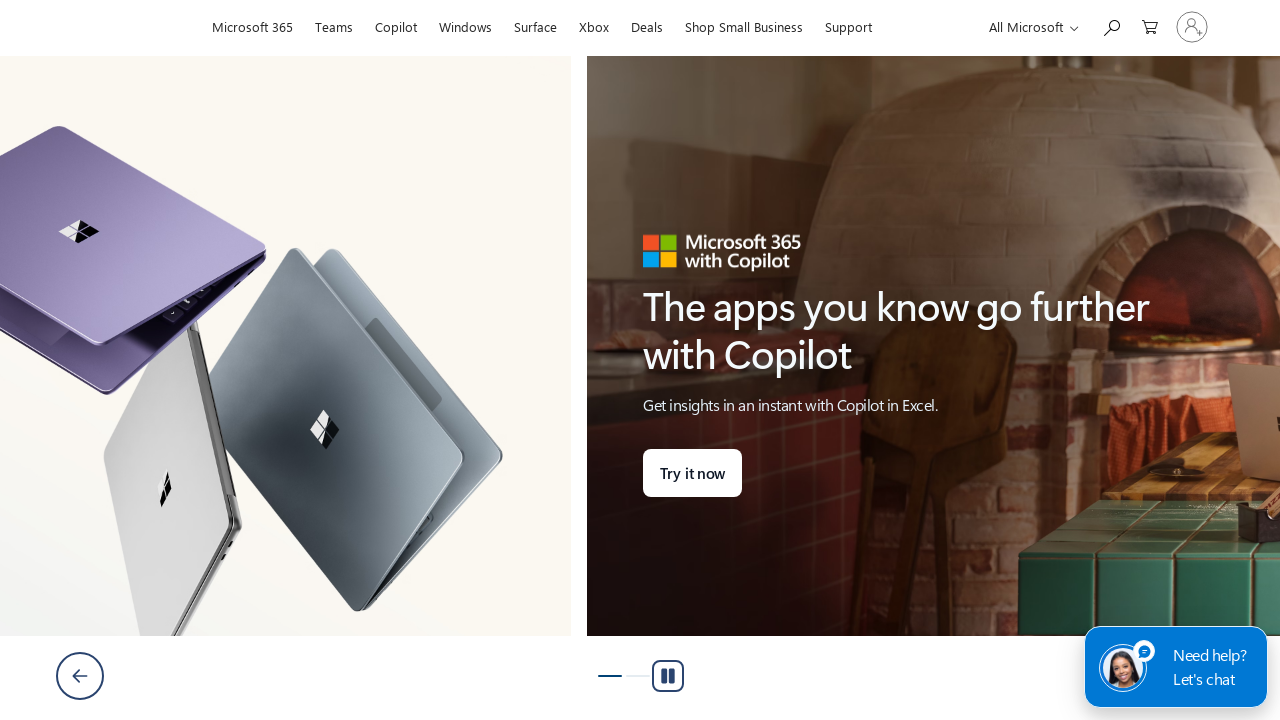

Navigated to Microsoft homepage
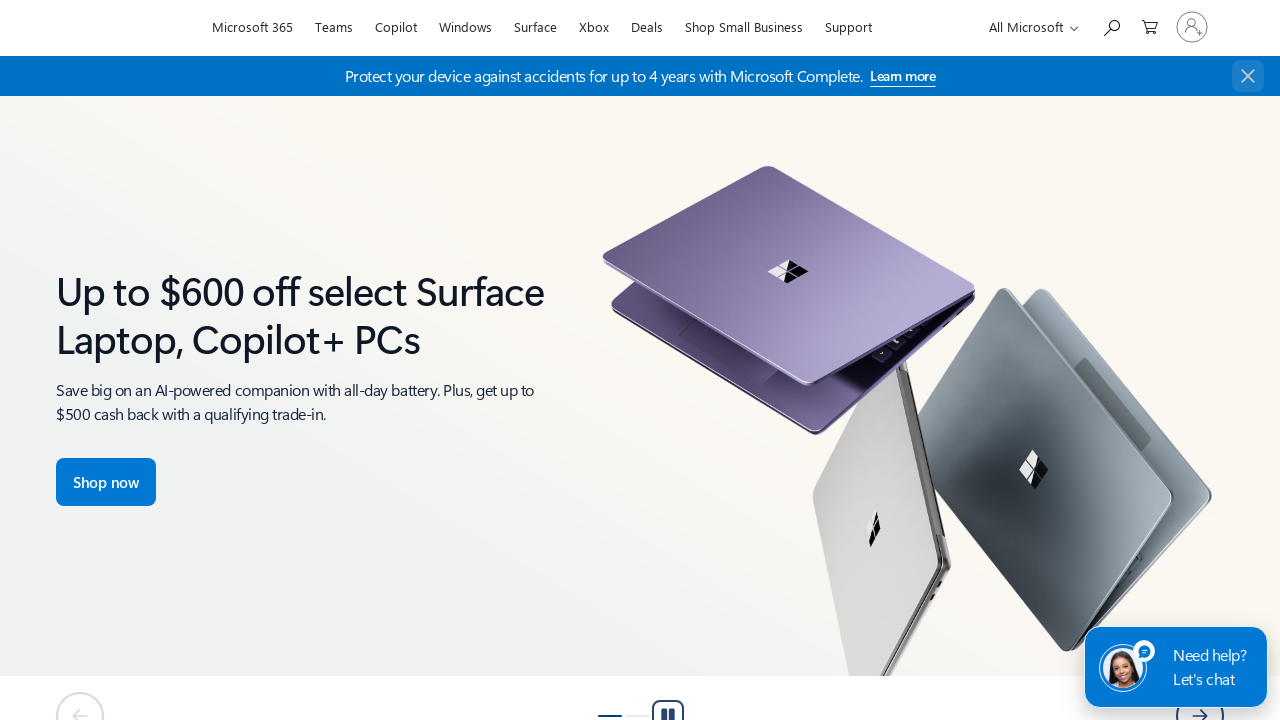

Verified page title contains 'Microsoft'
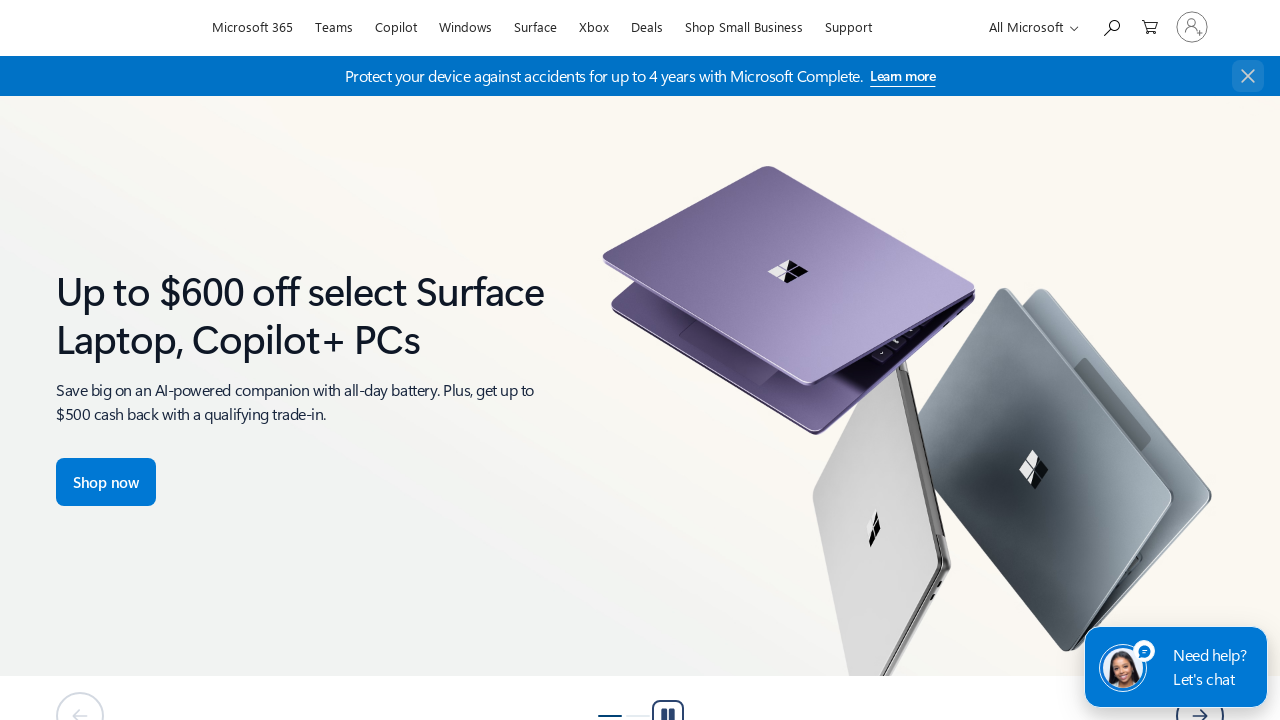

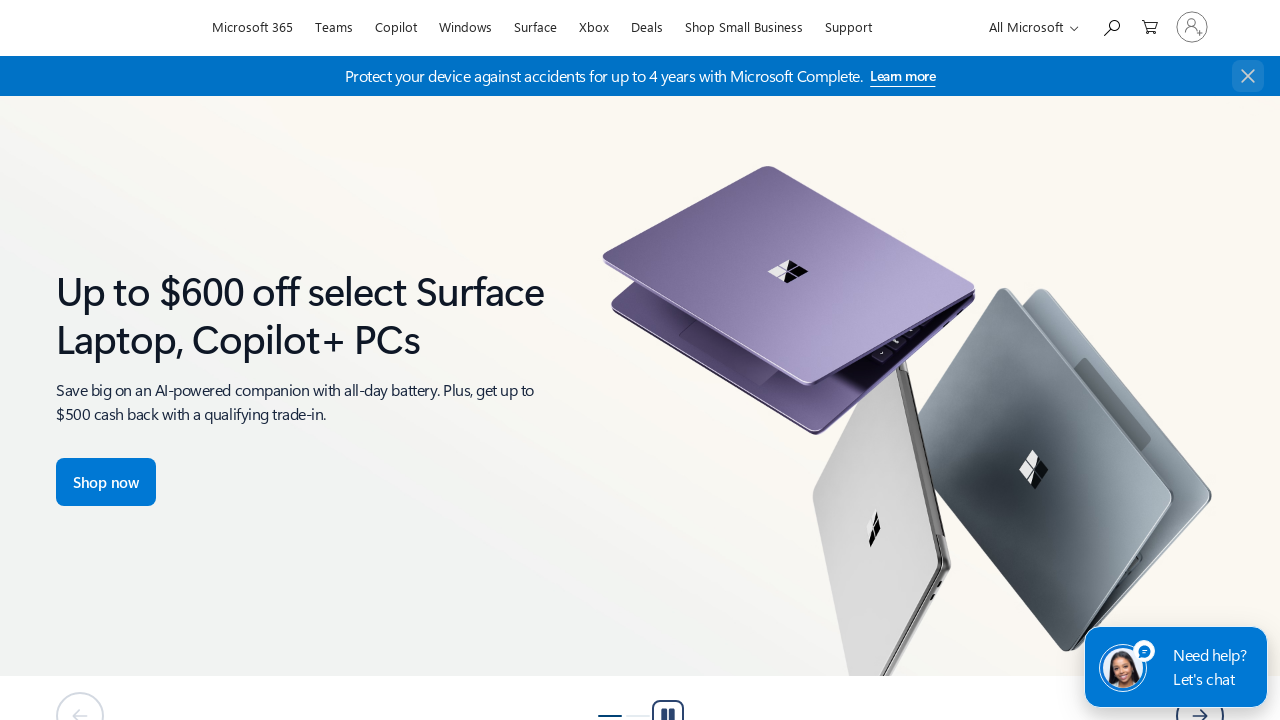